Navigates to TOP LISTS > Top Hits and verifies Shakespeare is in the top 6 hits

Starting URL: http://www.99-bottles-of-beer.net/

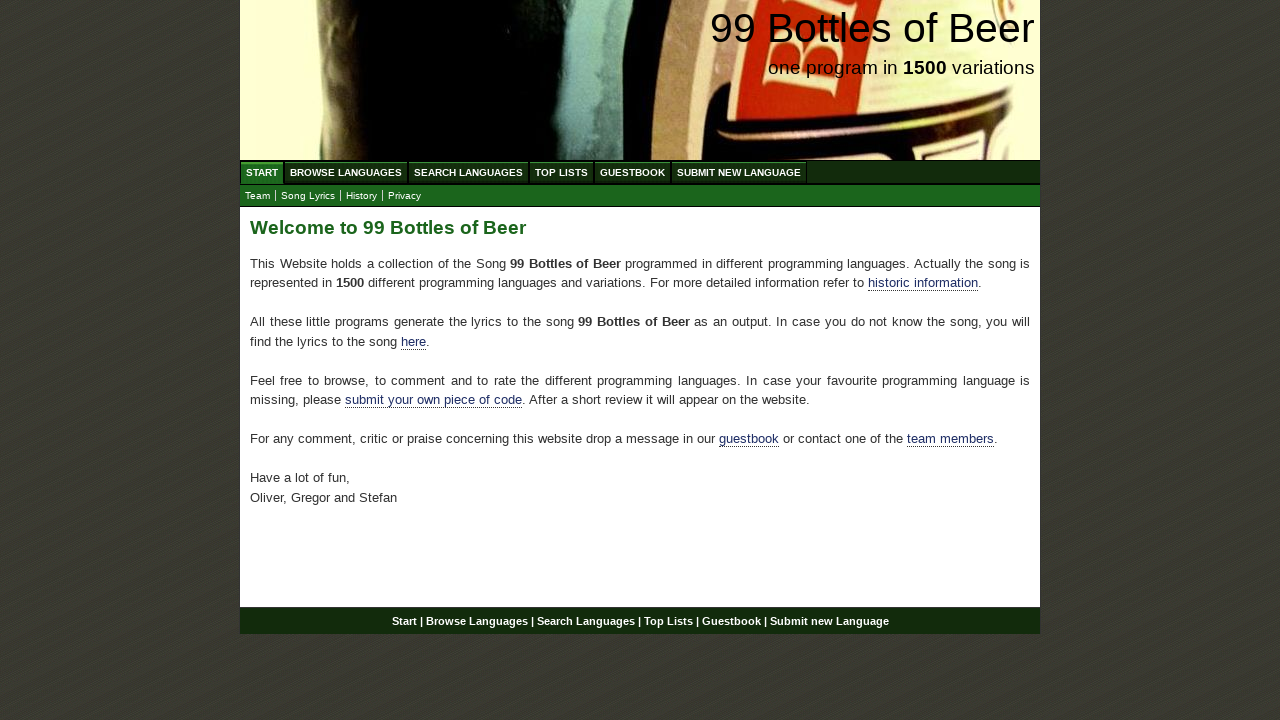

Clicked on TOP LIST menu link at (562, 172) on xpath=//li/a[@href='/toplist.html']
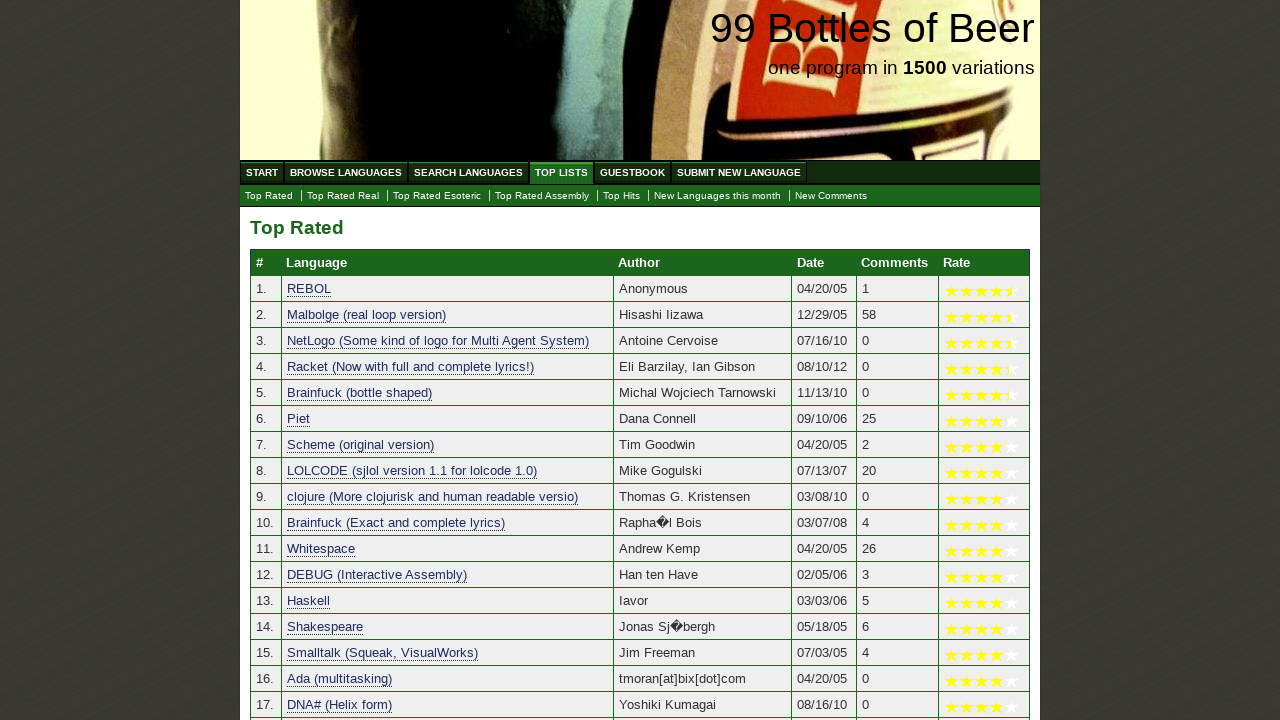

Clicked on Top Hits link at (622, 196) on xpath=//a[@href='./tophits.html']
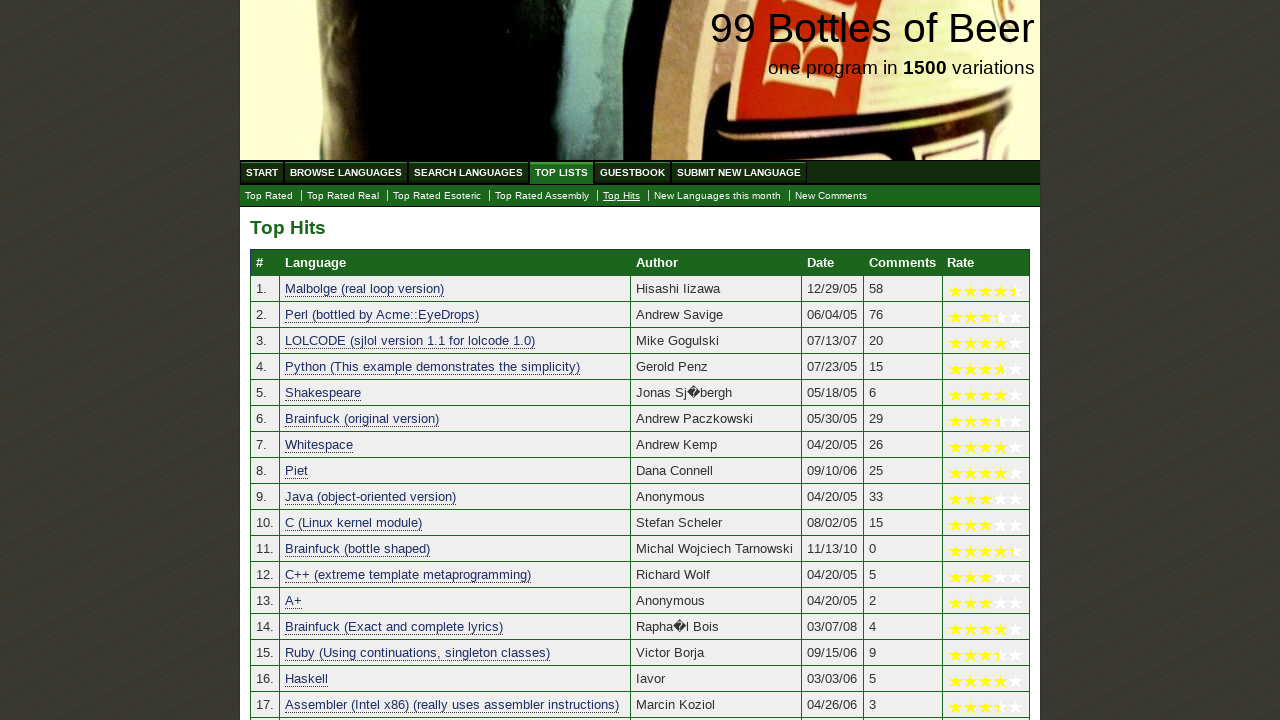

Top Hits table loaded and language cells are visible
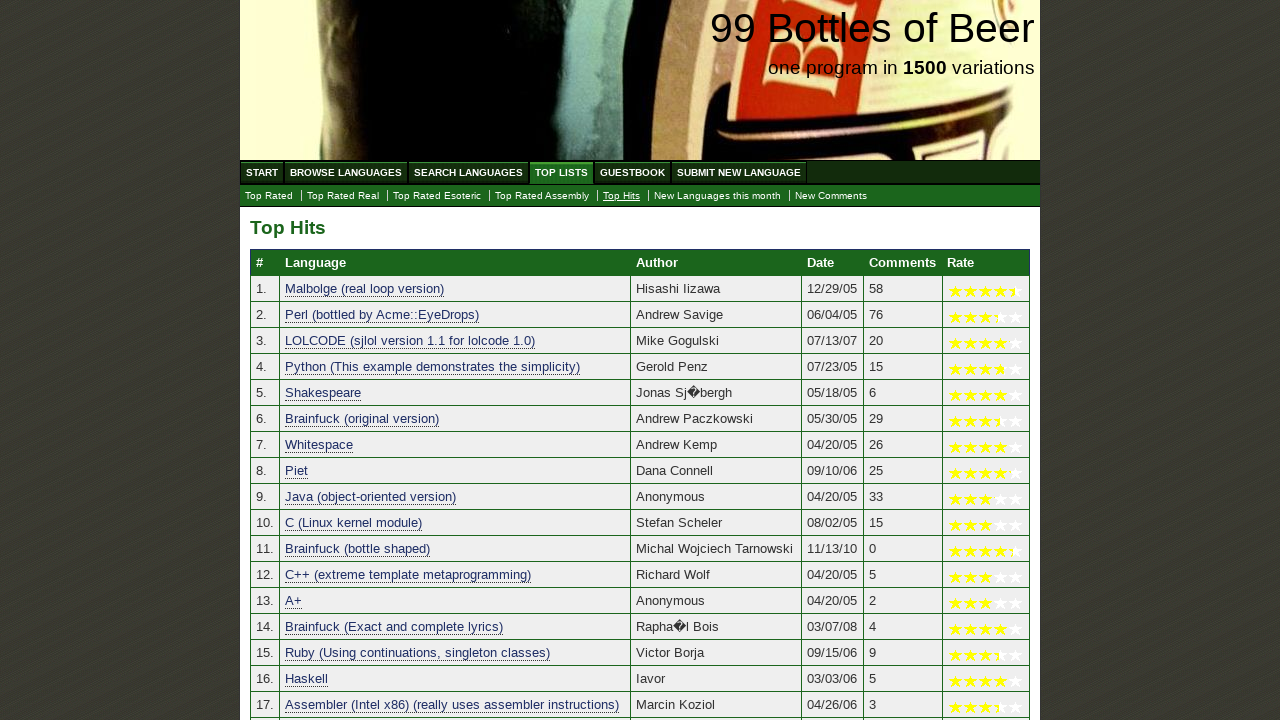

Retrieved all language cells from the table
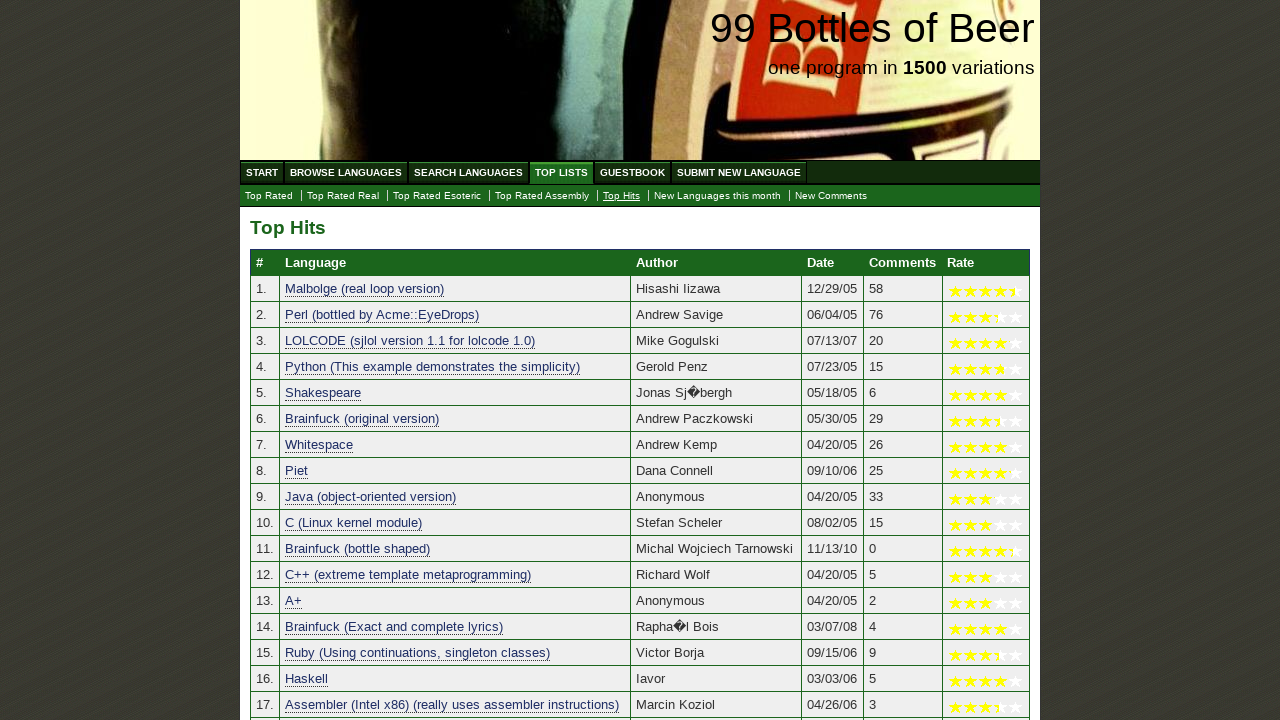

Found Shakespeare in top 6 hits at position 5
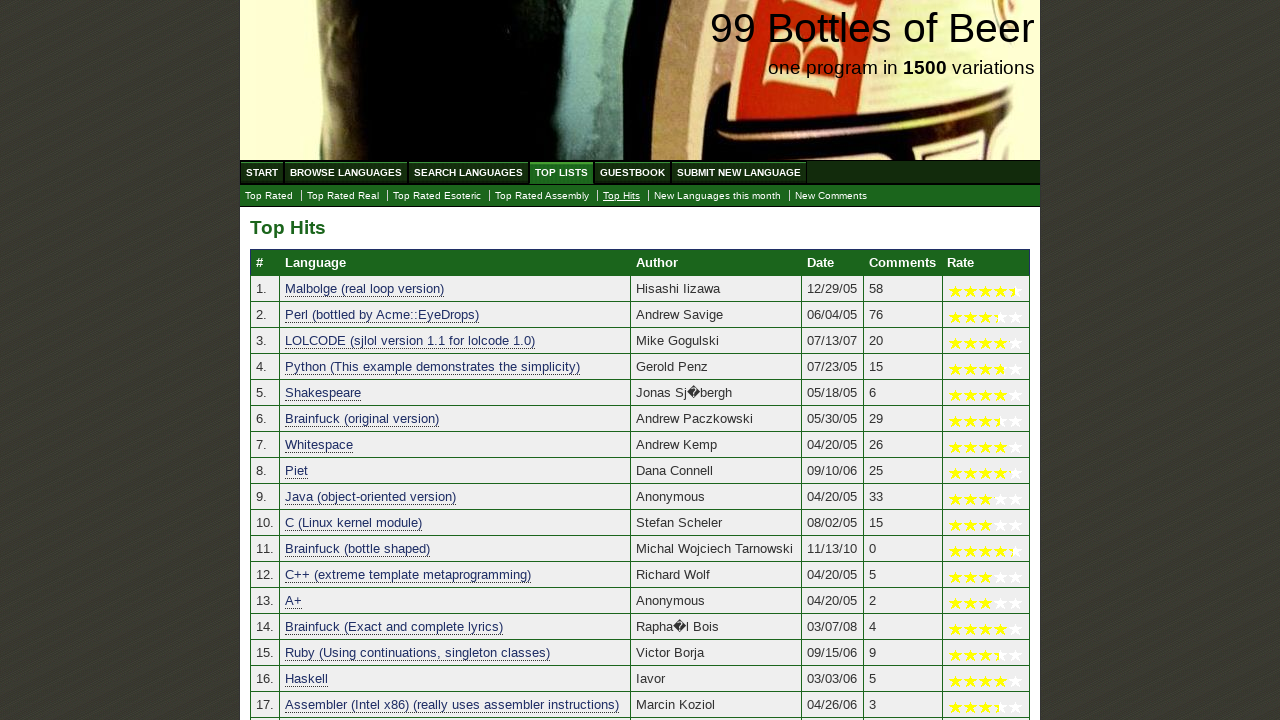

Verified that Shakespeare is included in the top 6 hits
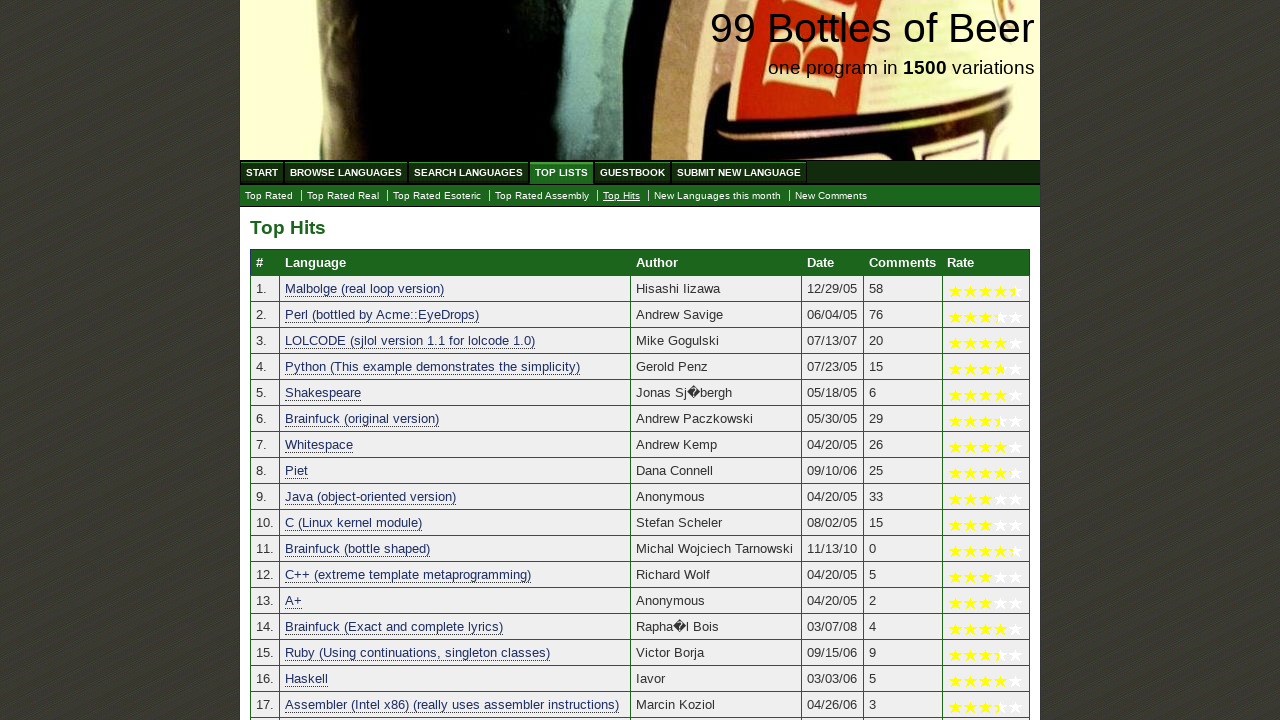

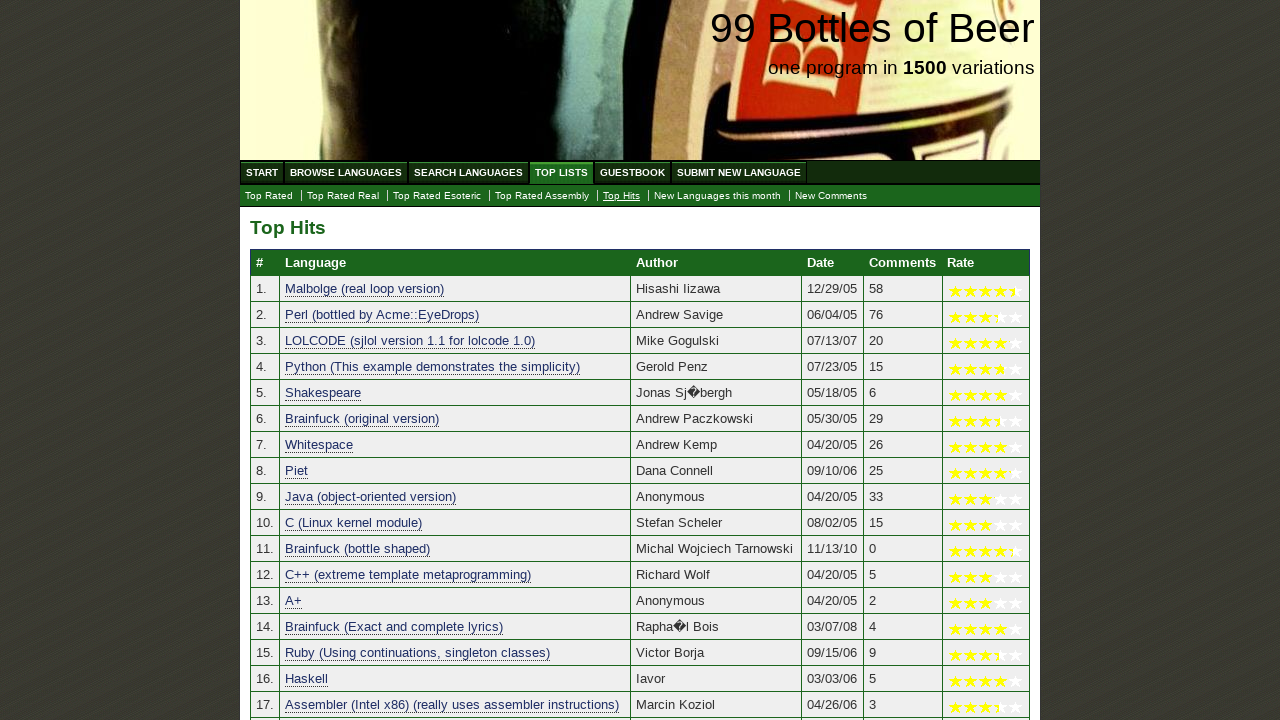